Opens a link in a new tab using Ctrl+click action chain and switches to the newly opened tab

Starting URL: https://www.rambler.ru/

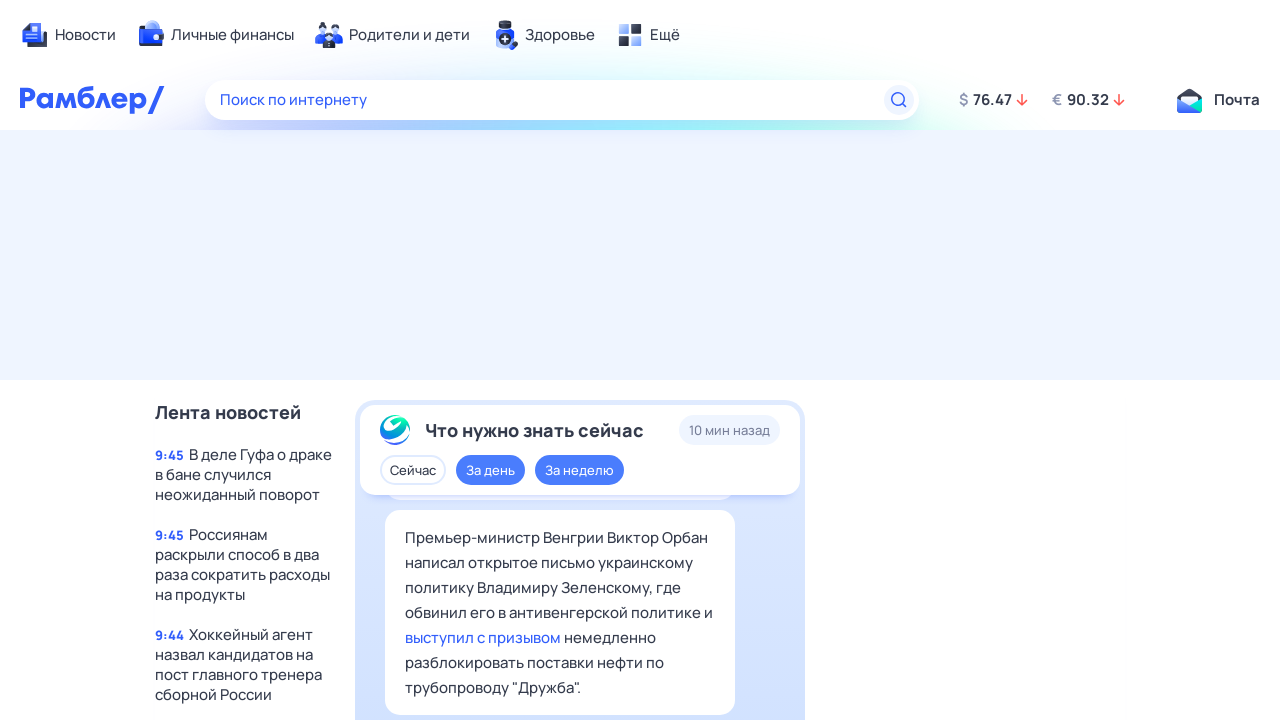

Located Rambler link on the page
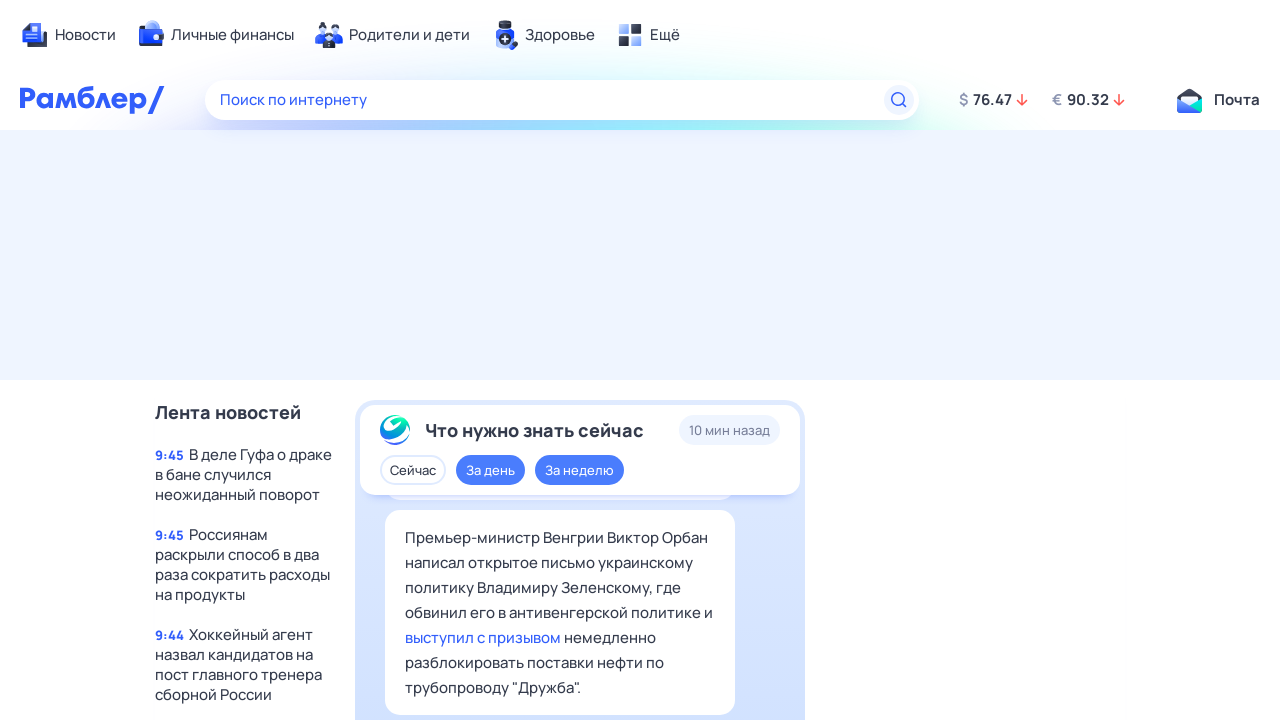

Pressed Control key
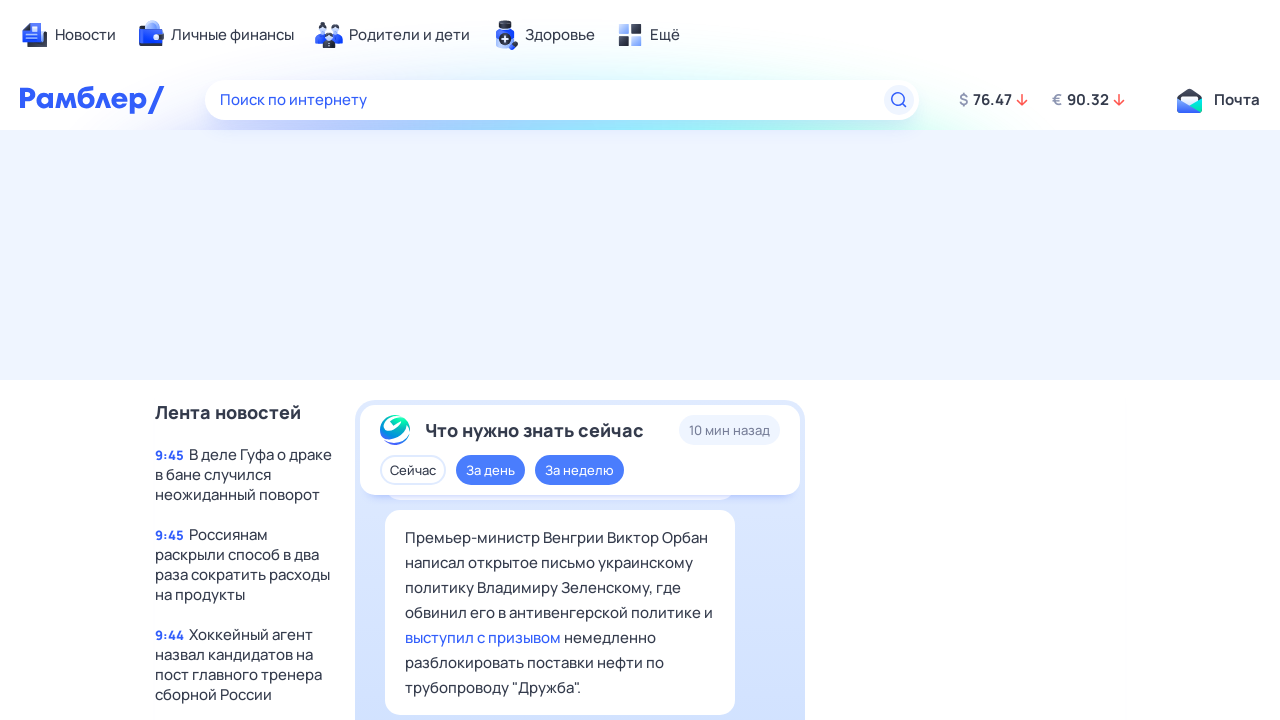

Clicked Rambler link with Control key held at (378, 530) on xpath=//a[contains(text(), 'Рамблер')]
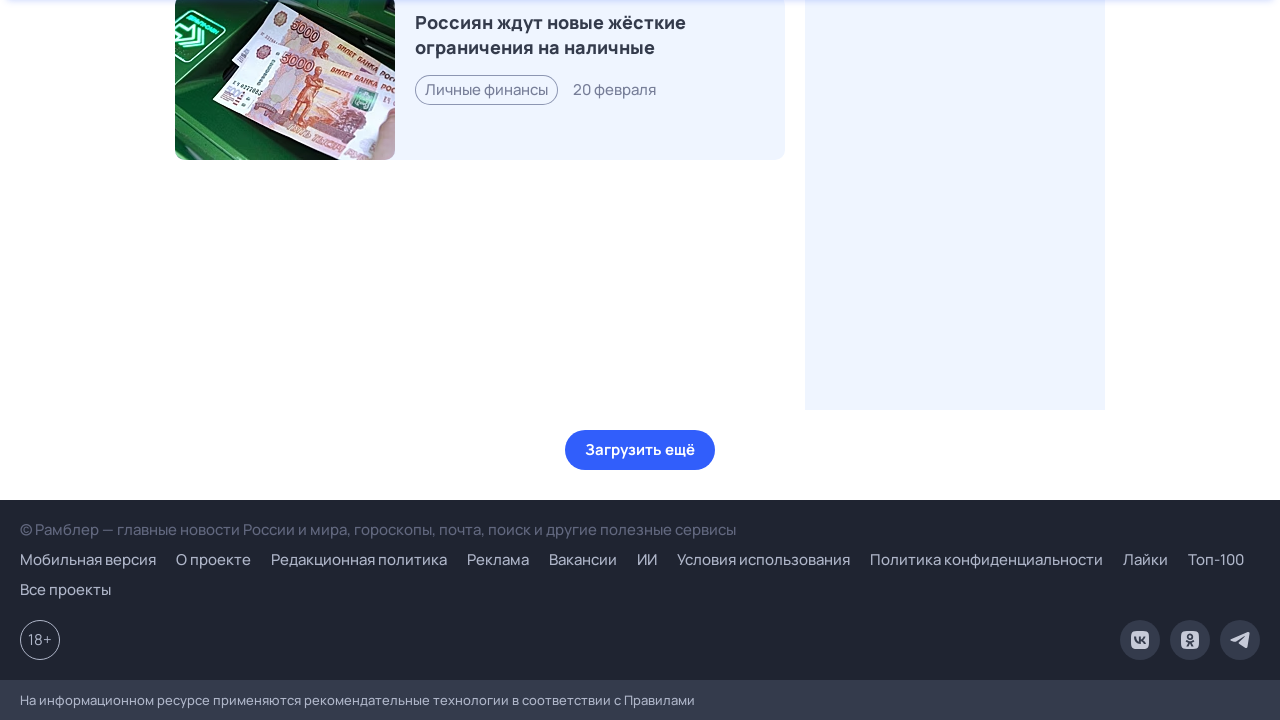

Released Control key
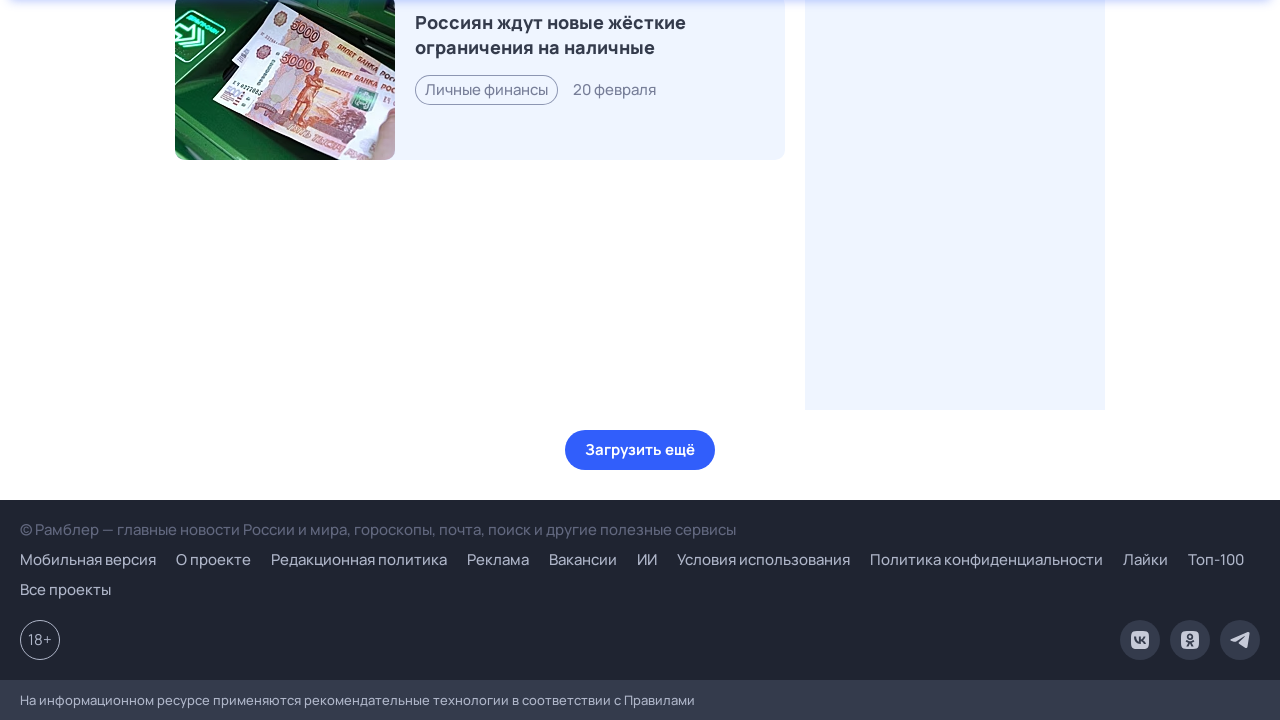

Retrieved newly opened tab from context
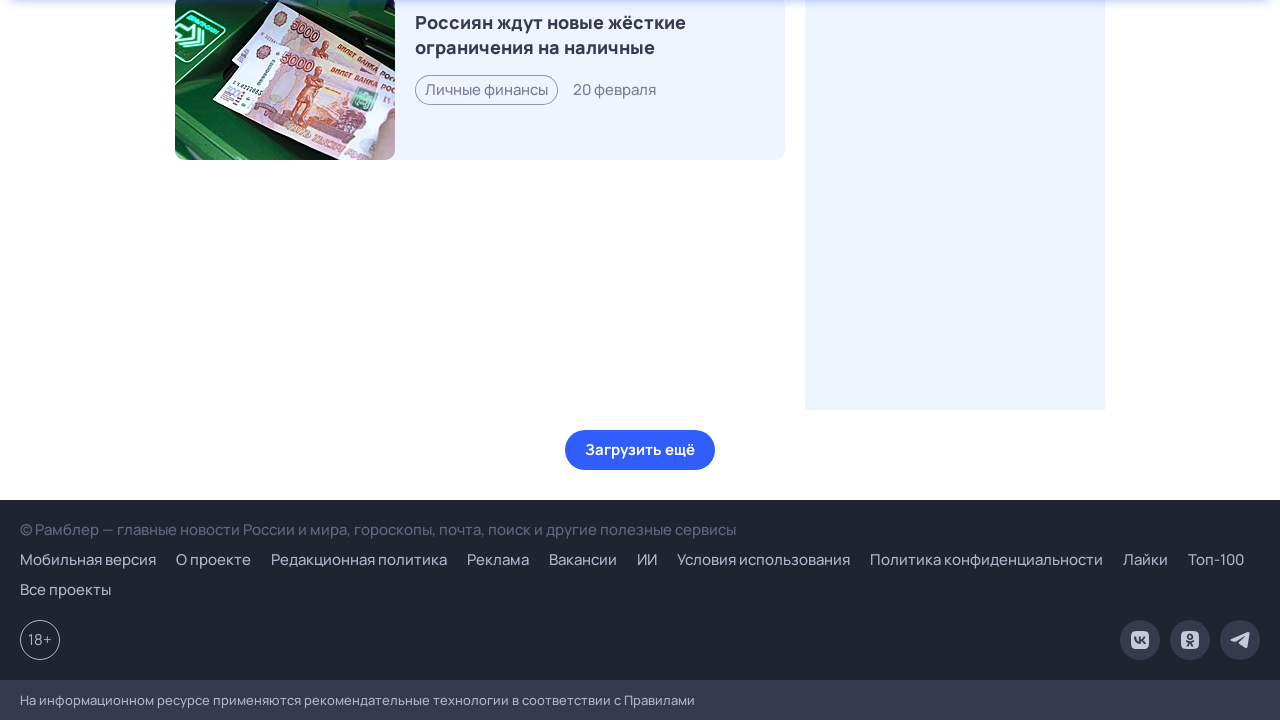

New tab loaded successfully
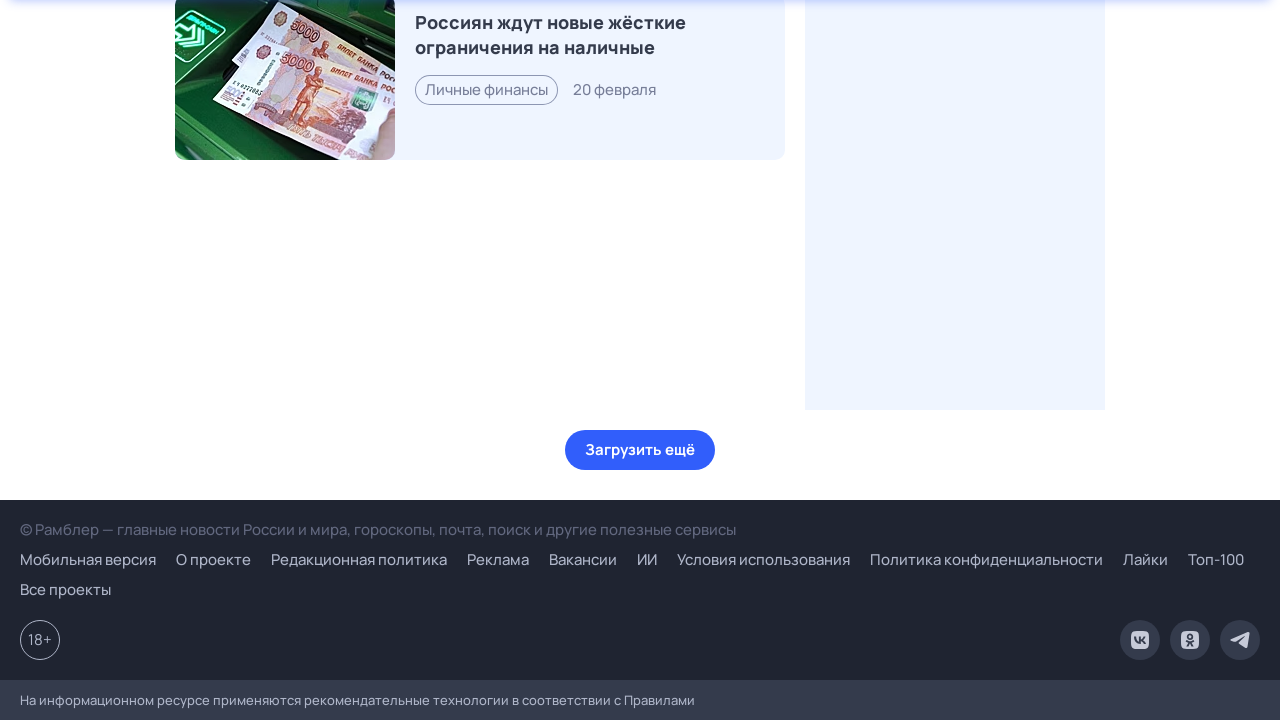

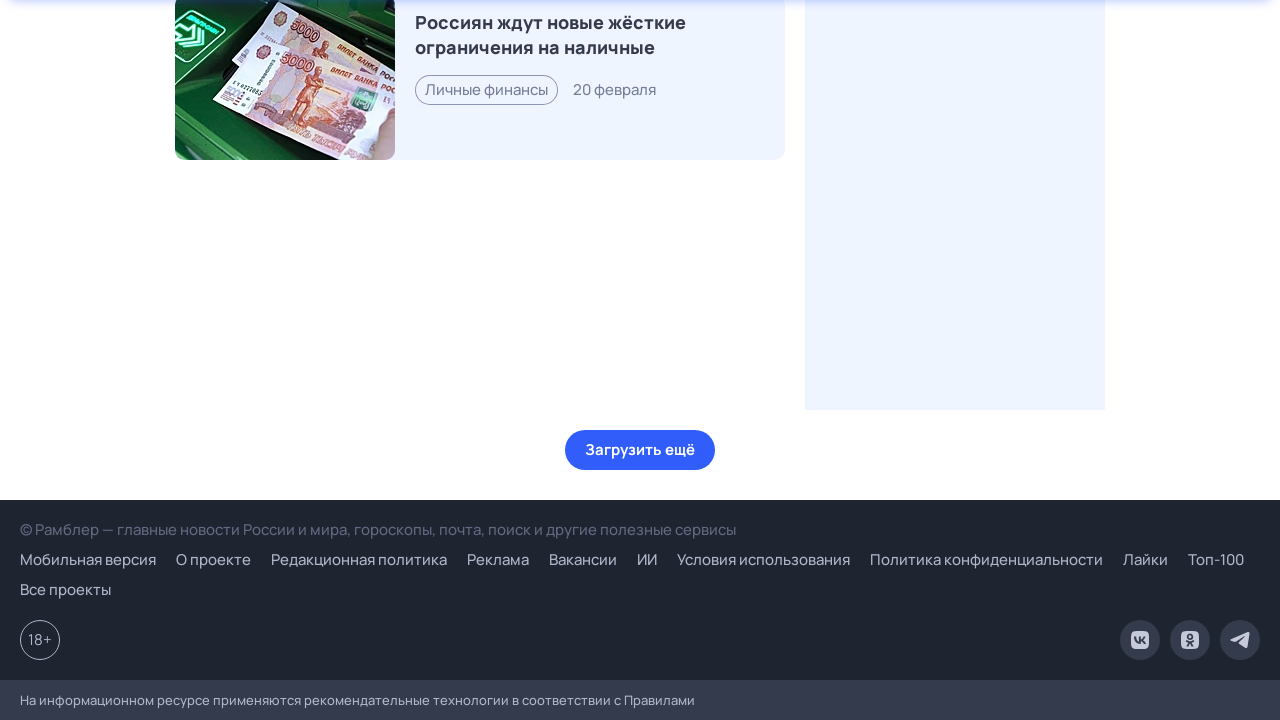